Navigates to an automation practice page and scrolls to the bottom of the page

Starting URL: https://rahulshettyacademy.com/AutomationPractice/

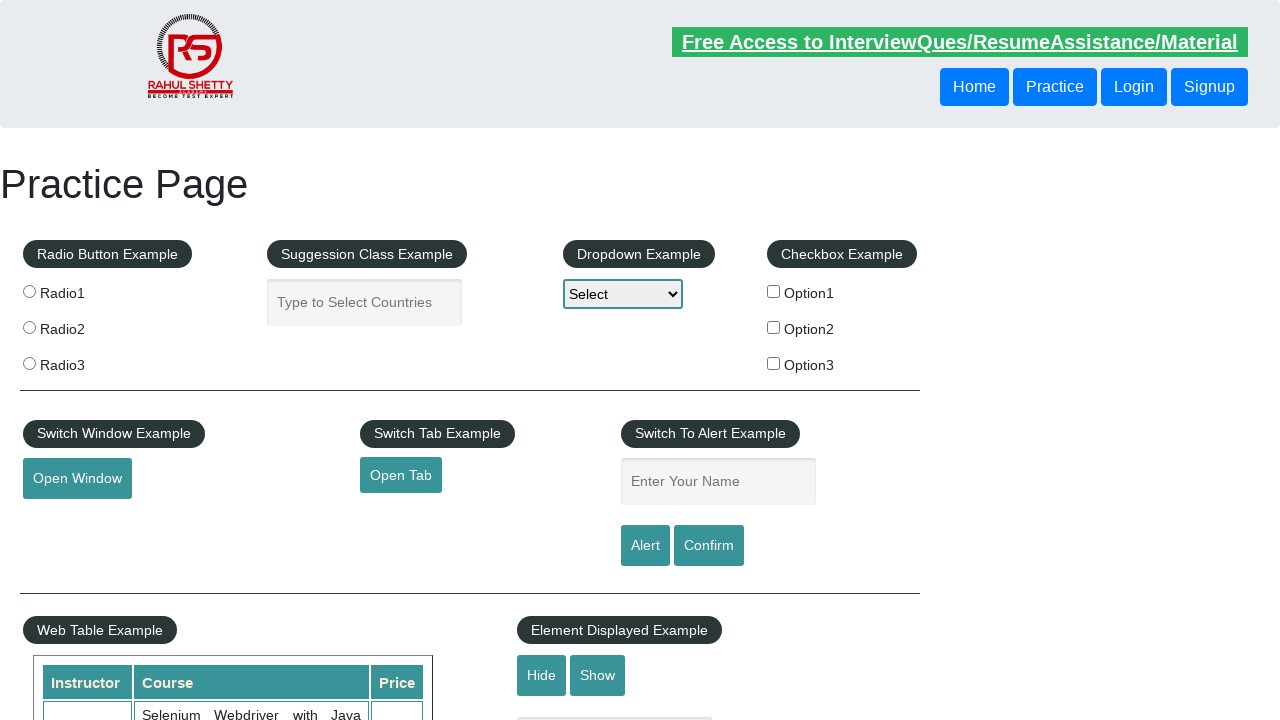

Scrolled to the bottom of the page
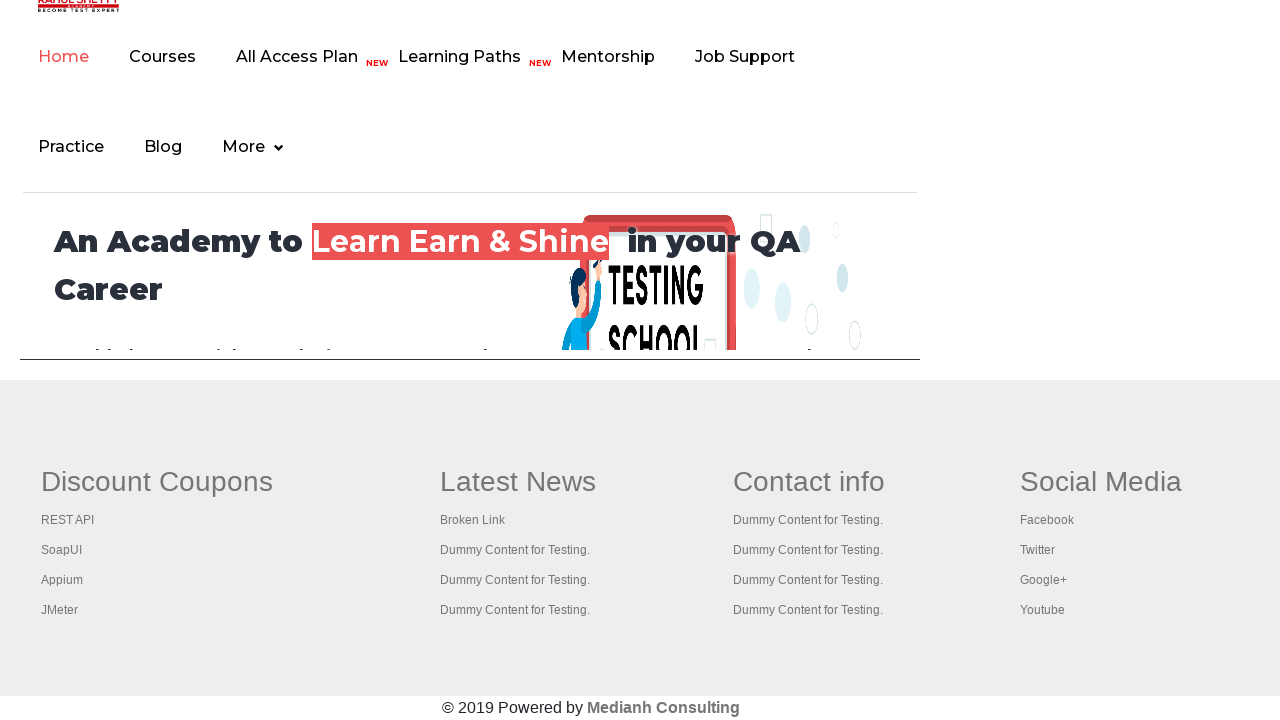

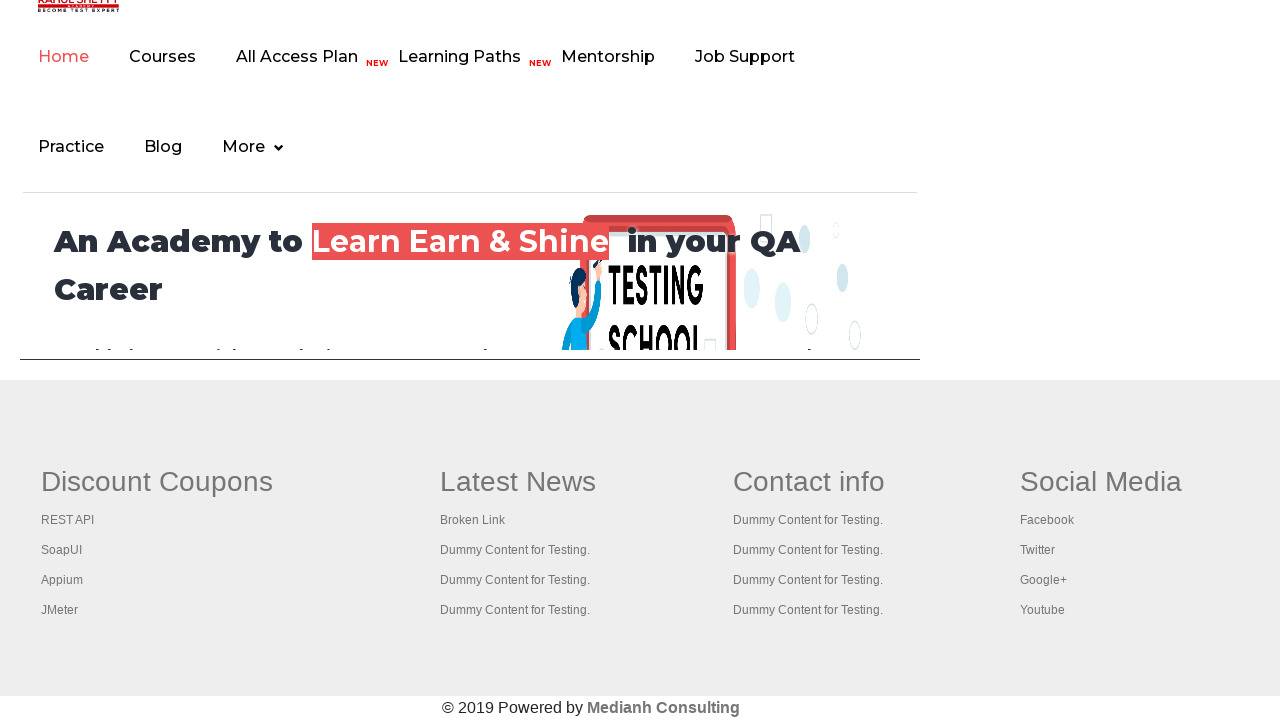